Tests file upload functionality by selecting a file using the file input element on the upload page

Starting URL: https://the-internet.herokuapp.com/upload

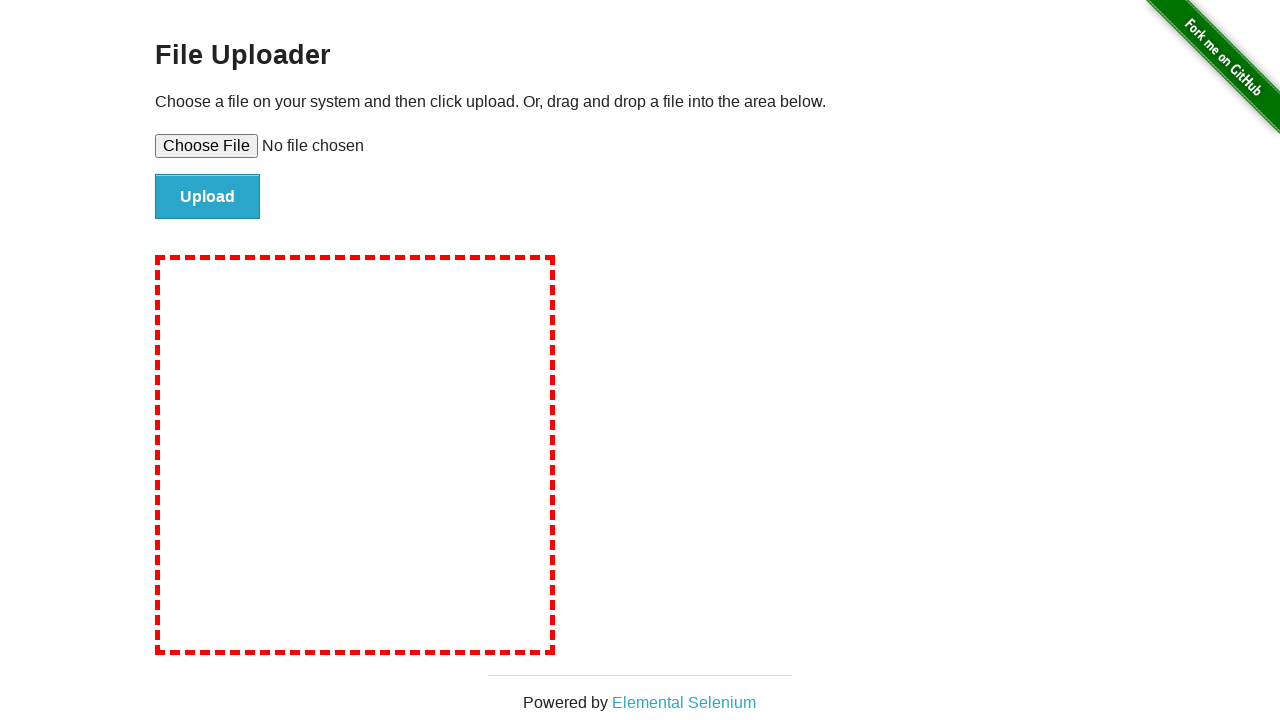

Created temporary test file for upload
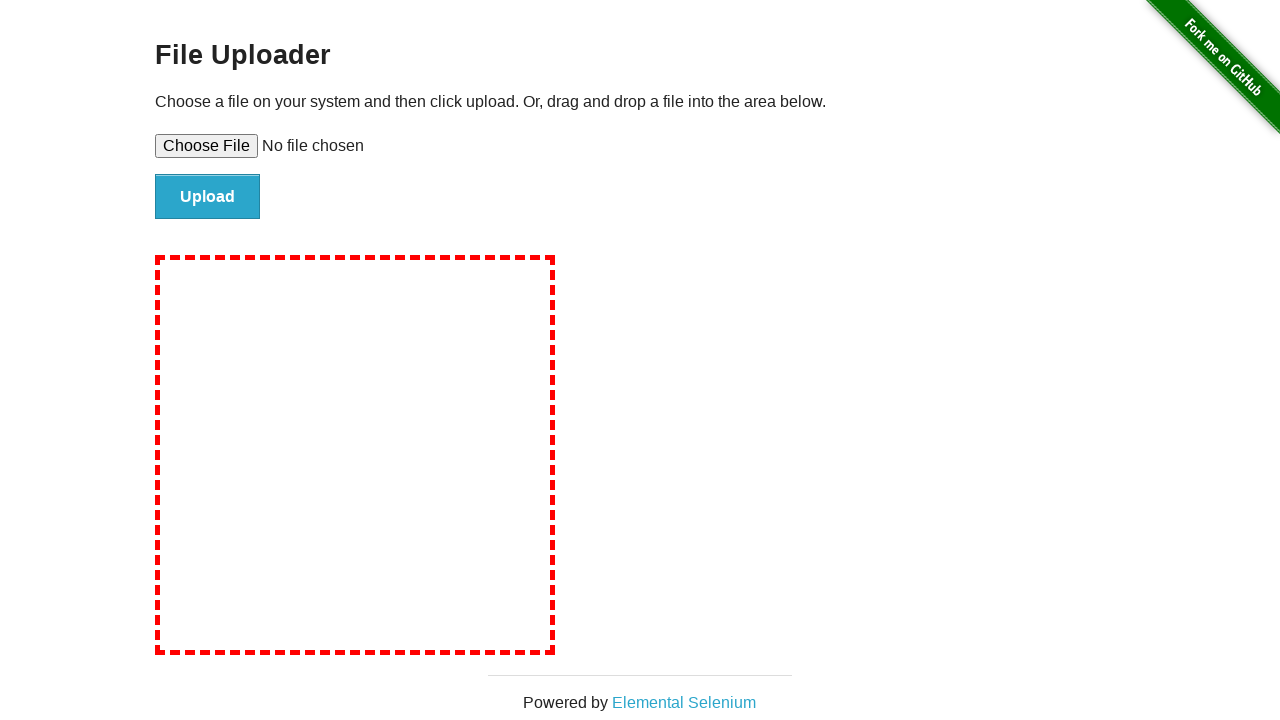

Selected file for upload using file input element
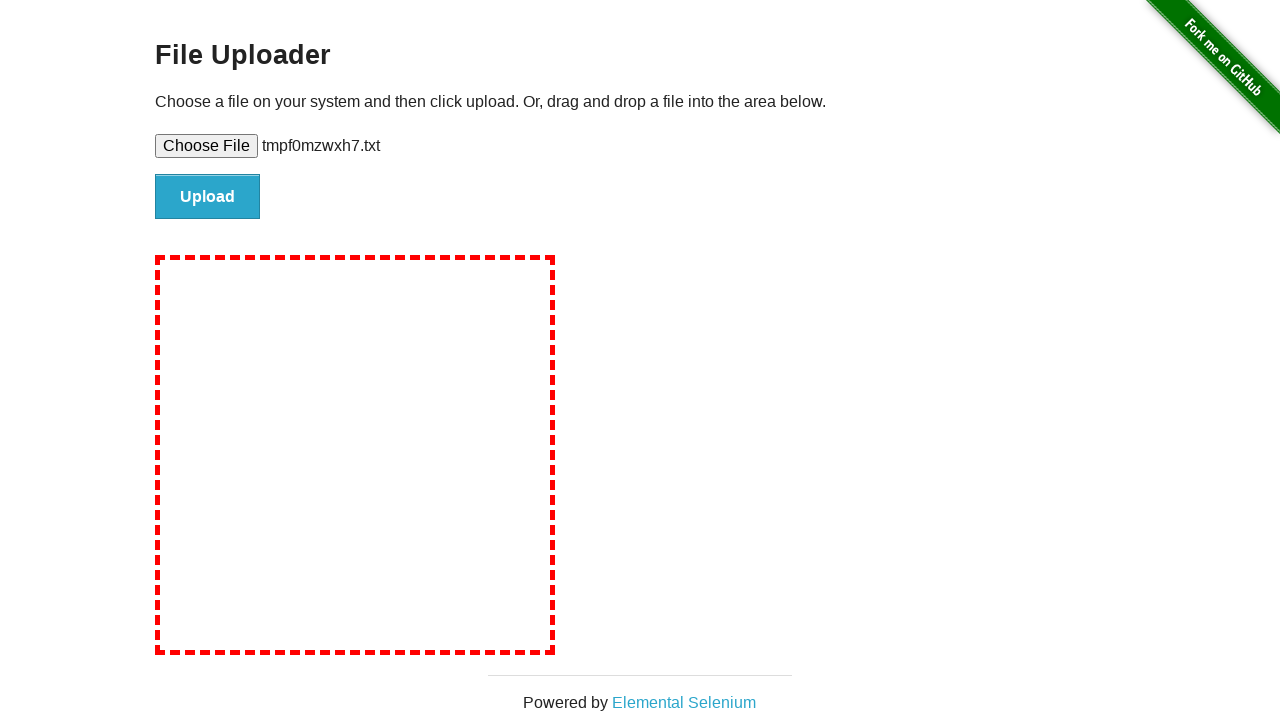

Clicked upload button to submit file at (208, 197) on #file-submit
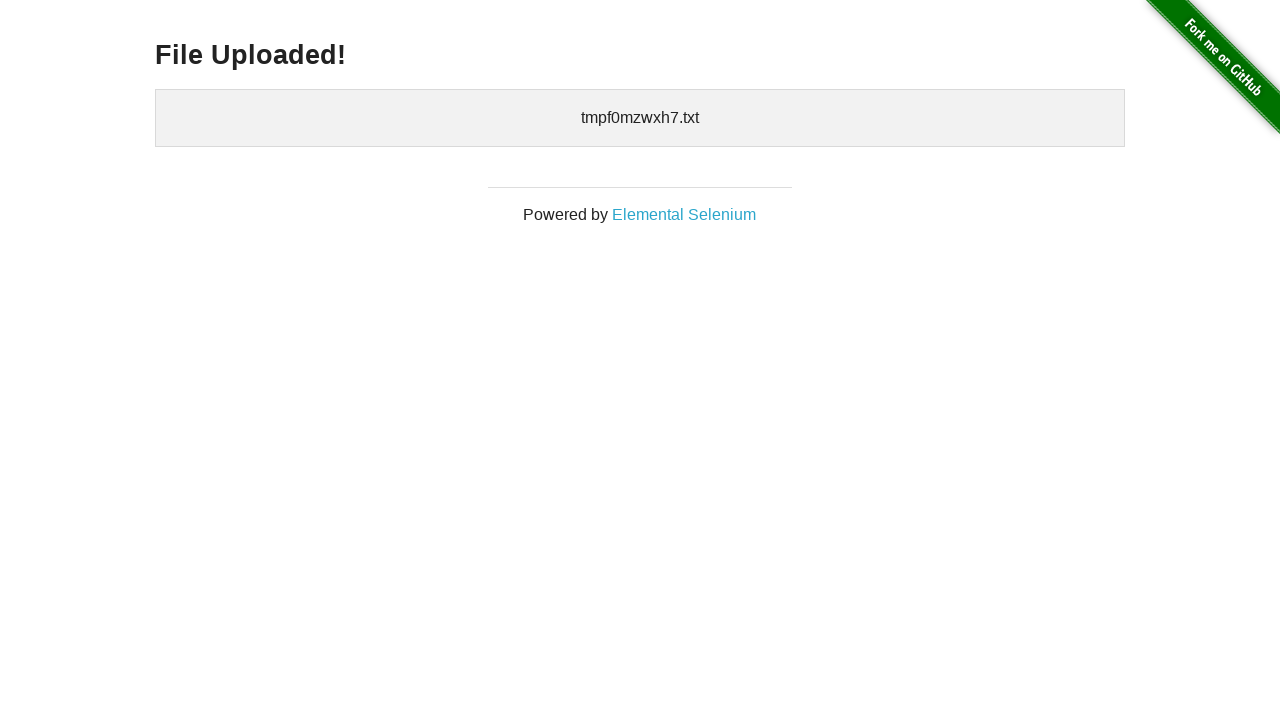

Upload confirmation element appeared
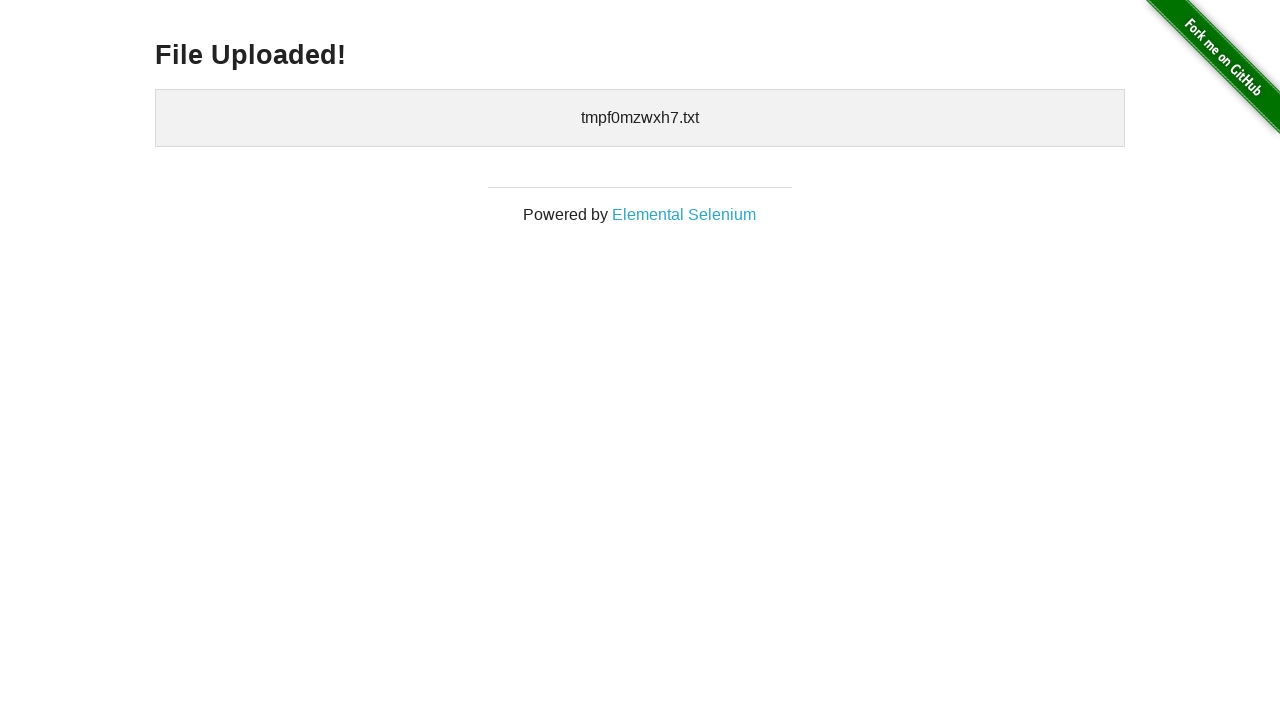

Cleaned up temporary test file
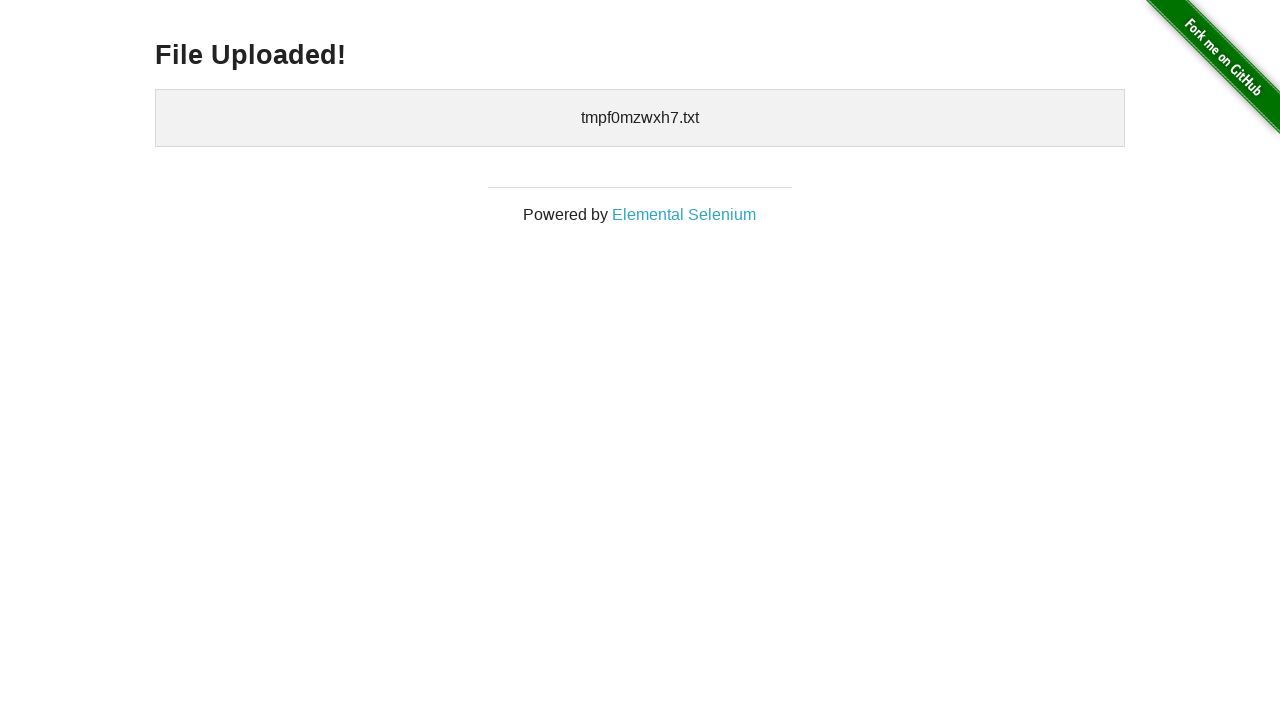

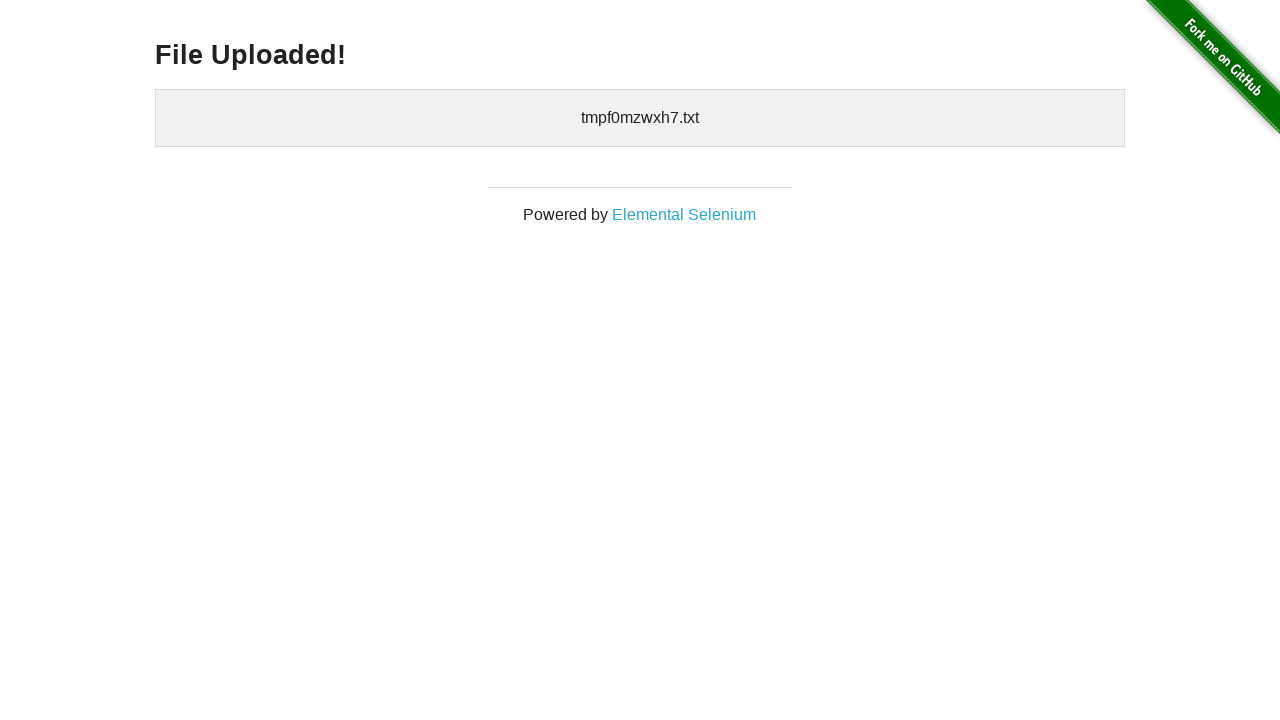